Tests login form validation by entering only a username without a password and verifying that the appropriate error message "Password is required" is displayed.

Starting URL: https://www.saucedemo.com/

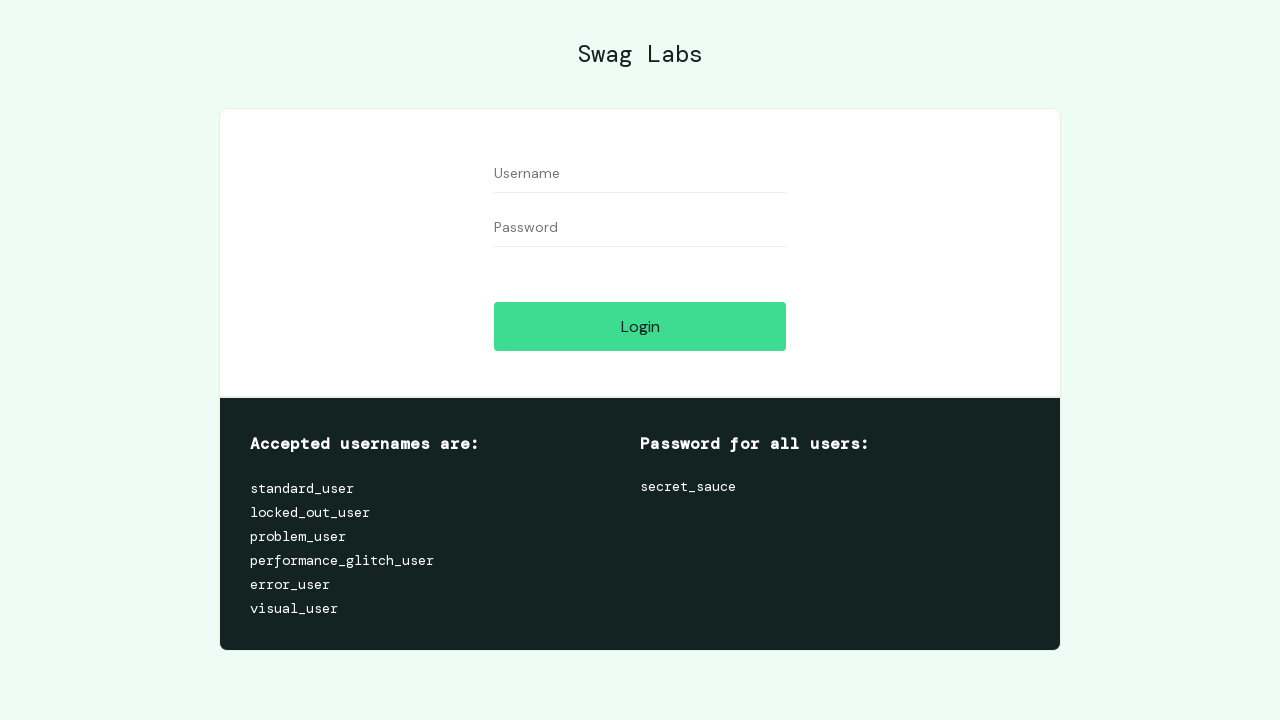

Set viewport size to 1265x744
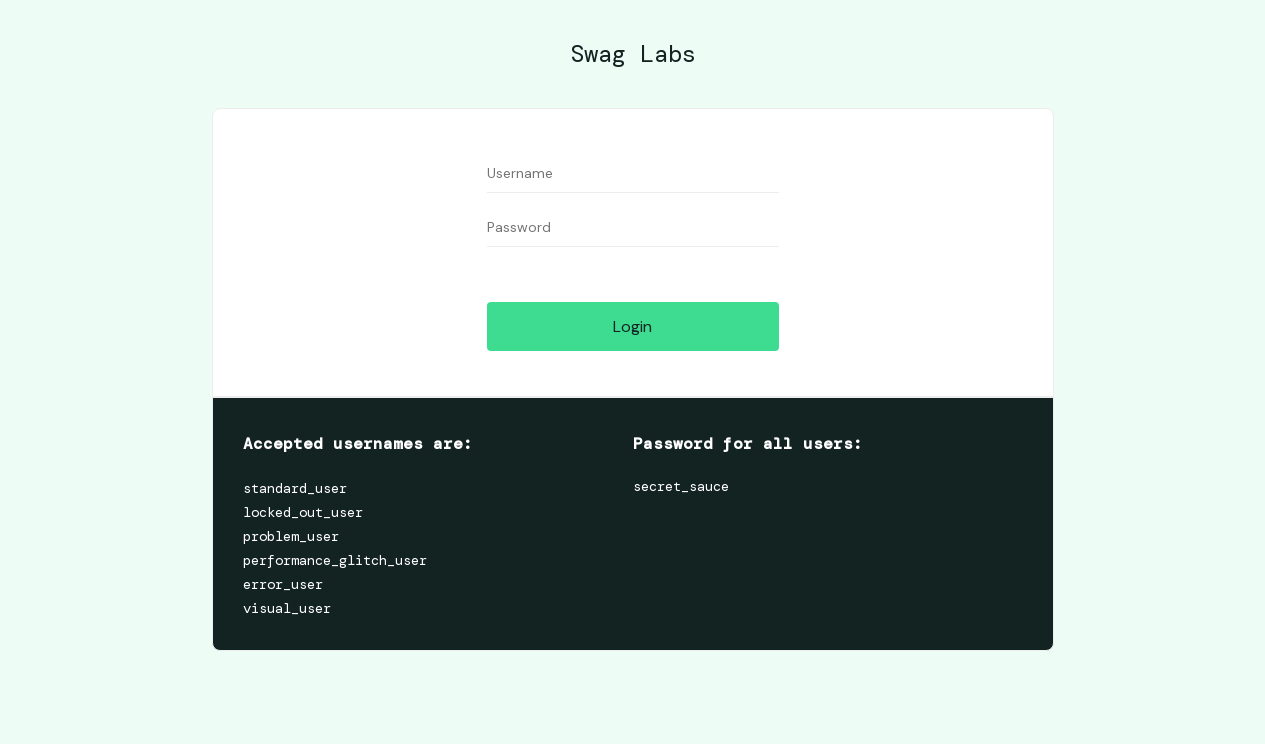

Filled username field with '1' on [data-test='username']
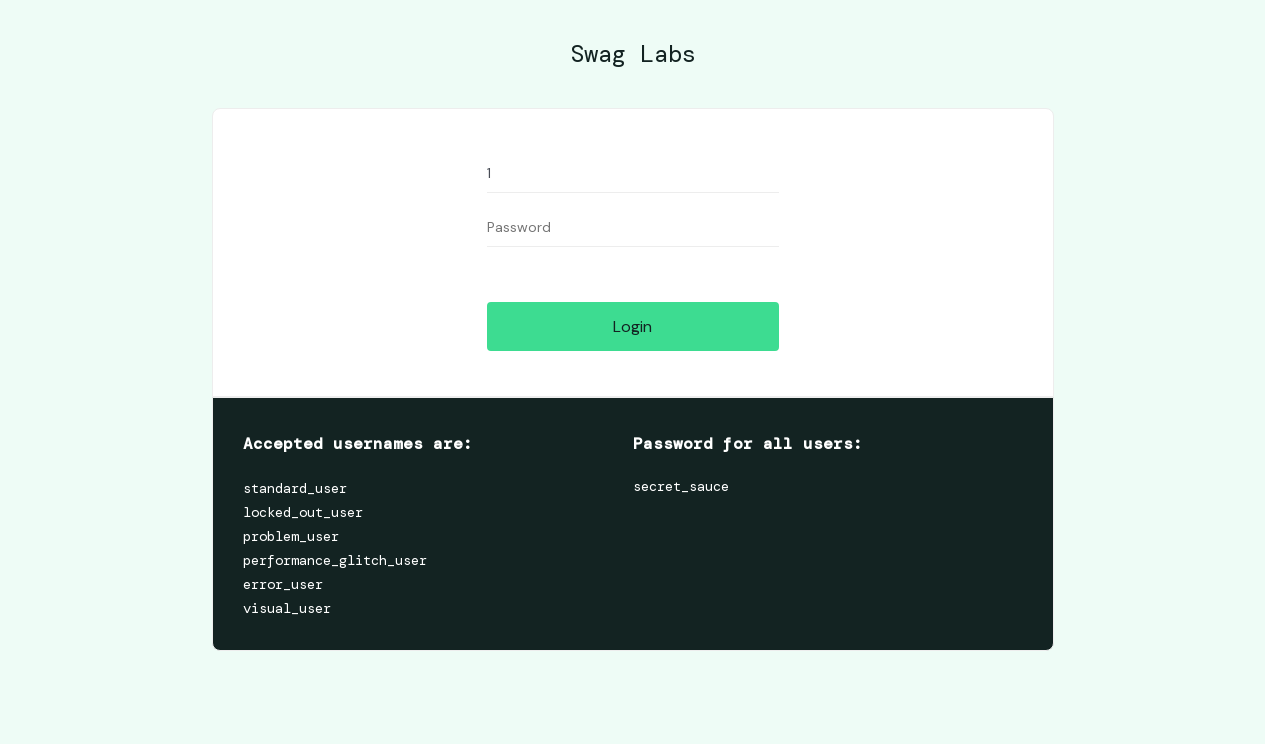

Clicked on password field without entering a password at (632, 228) on [data-test='password']
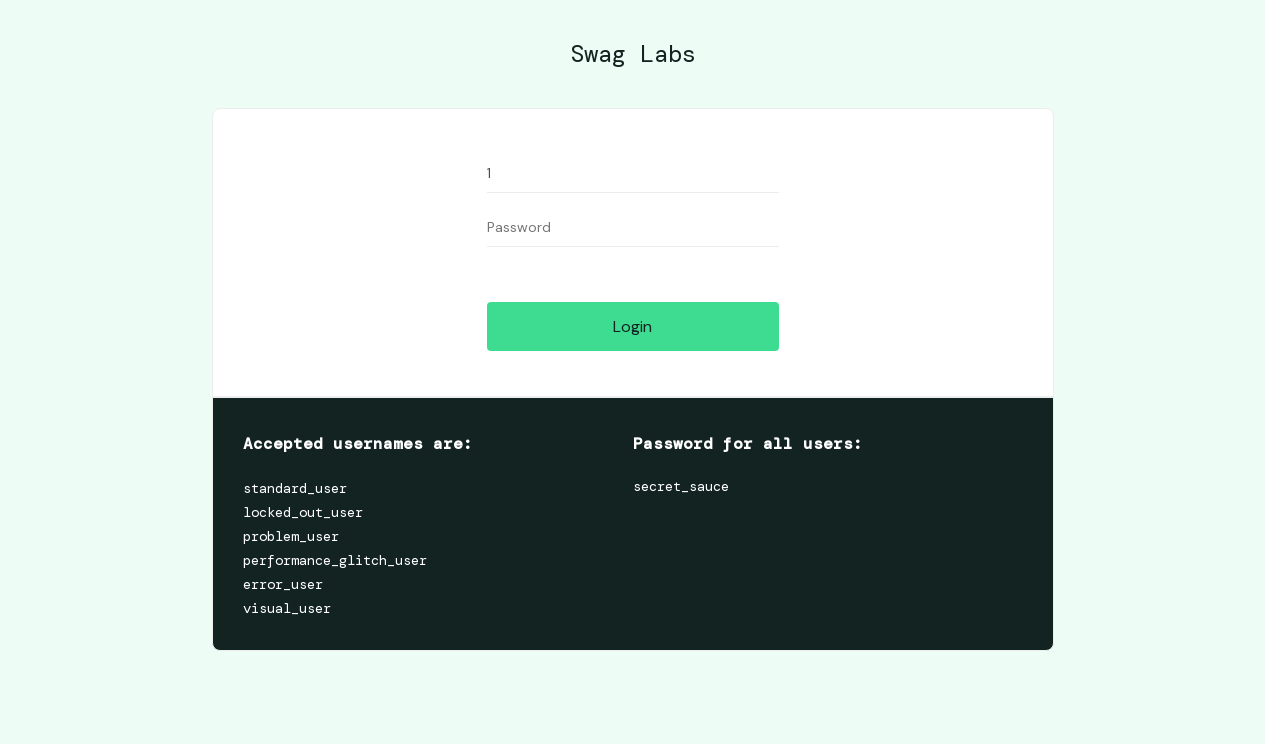

Clicked login button at (632, 326) on [data-test='login-button']
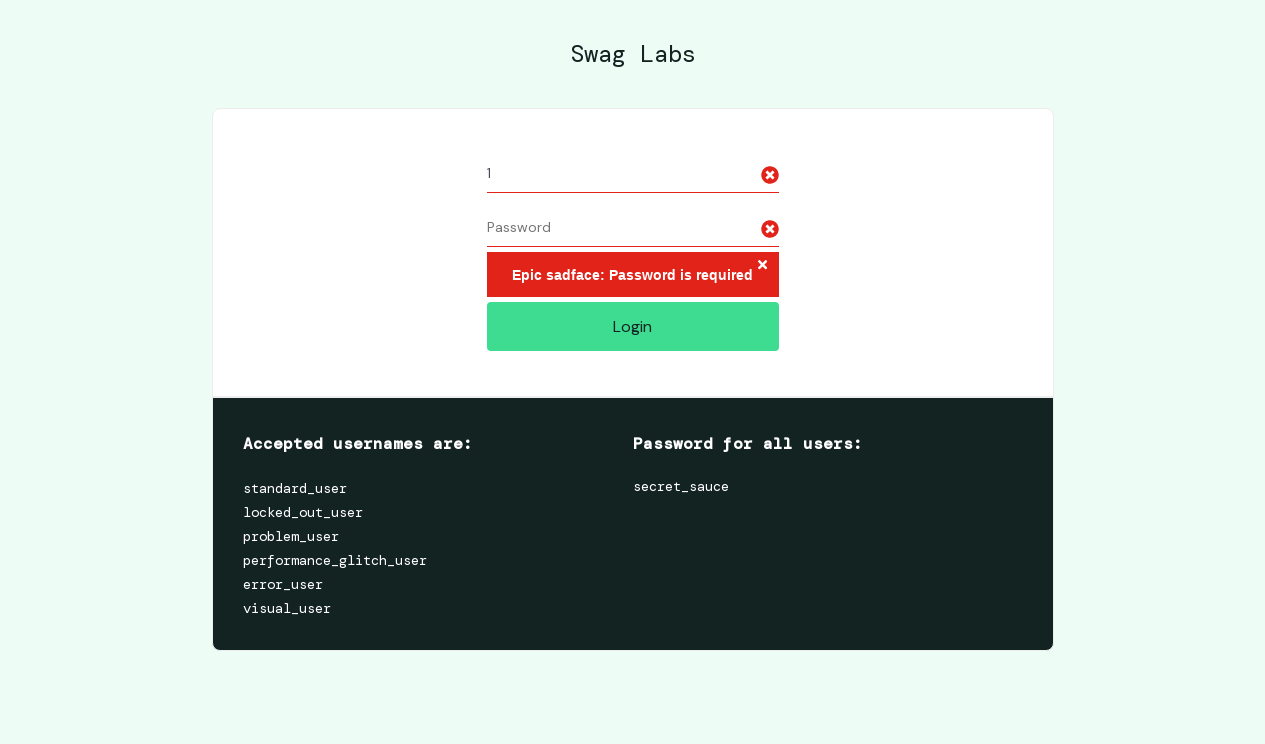

Error message element loaded
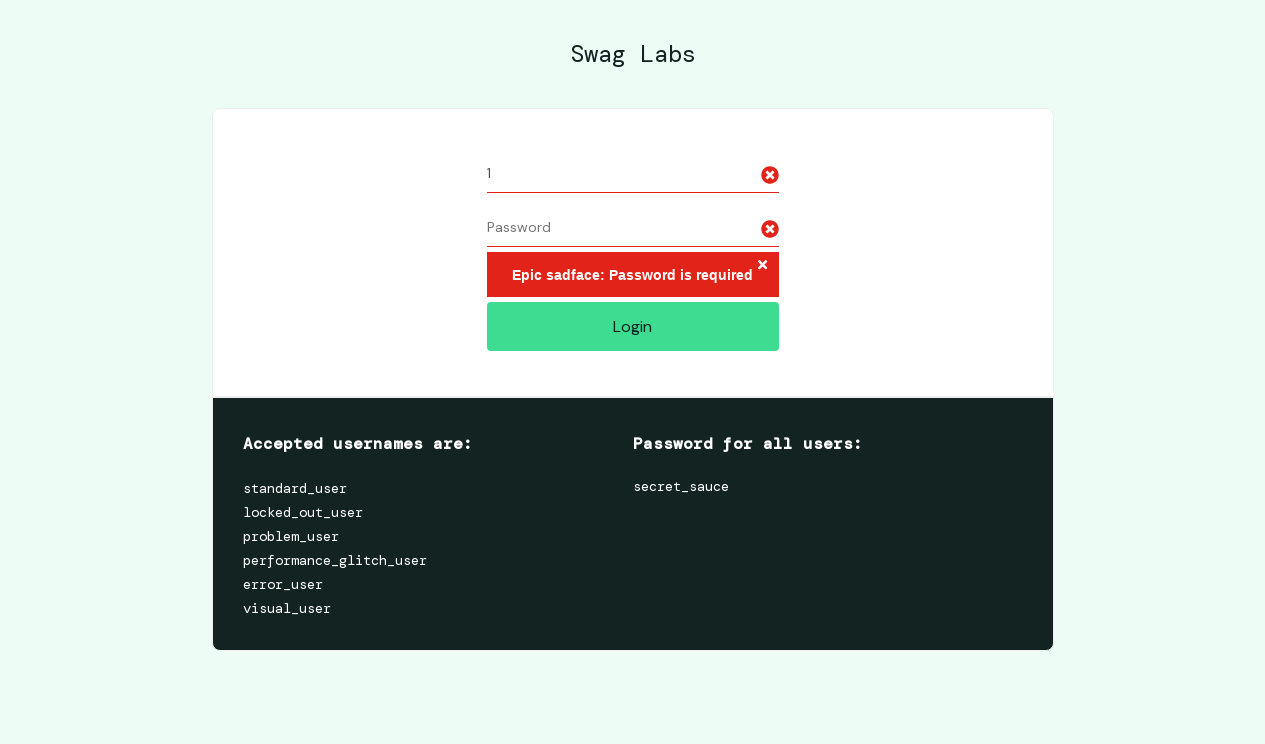

Verified error message displays 'Epic sadface: Password is required'
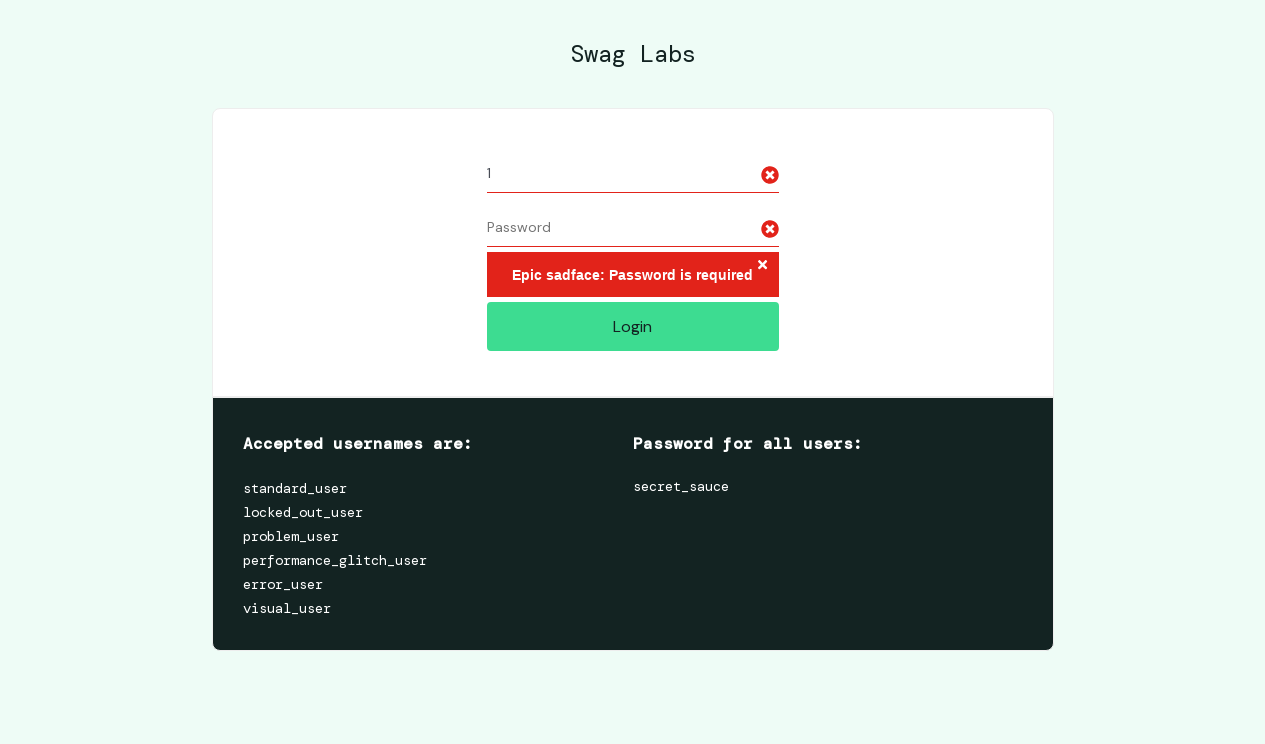

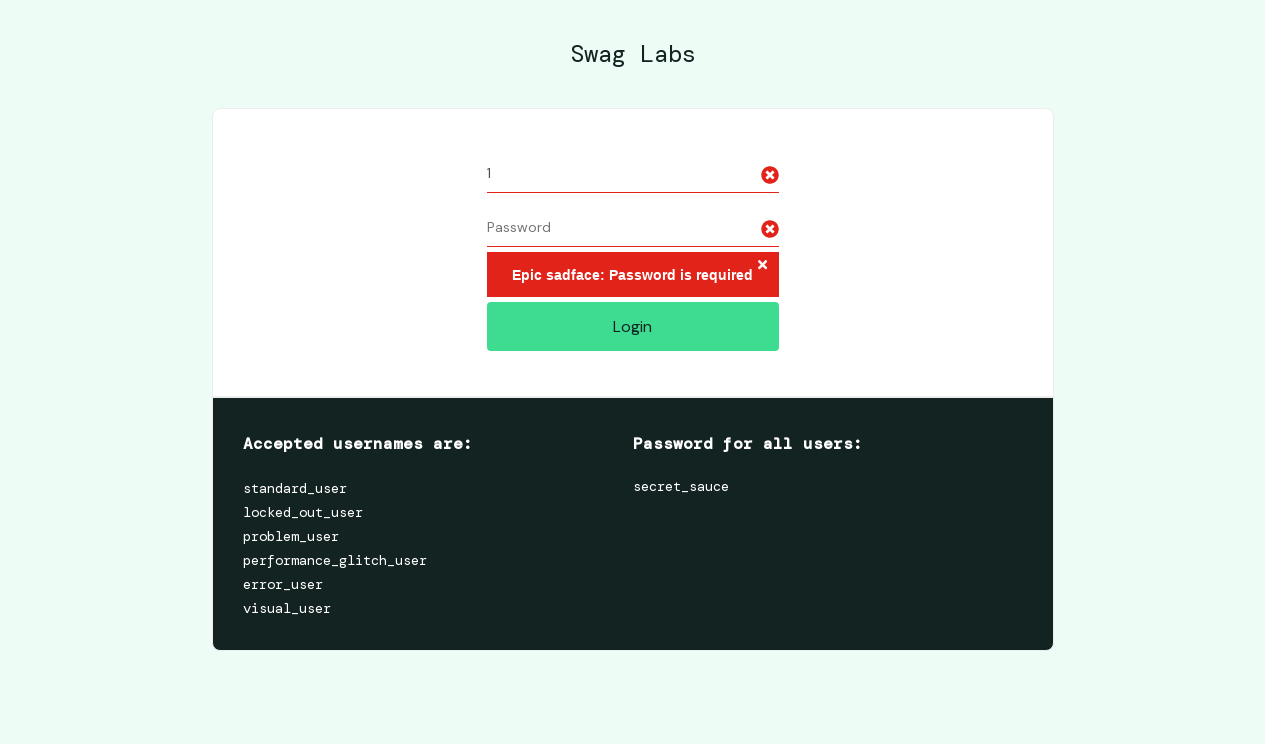